Tests scrolling functionality on a page with large content by scrolling to specific links using JavaScript executor

Starting URL: https://practice.cydeo.com/large

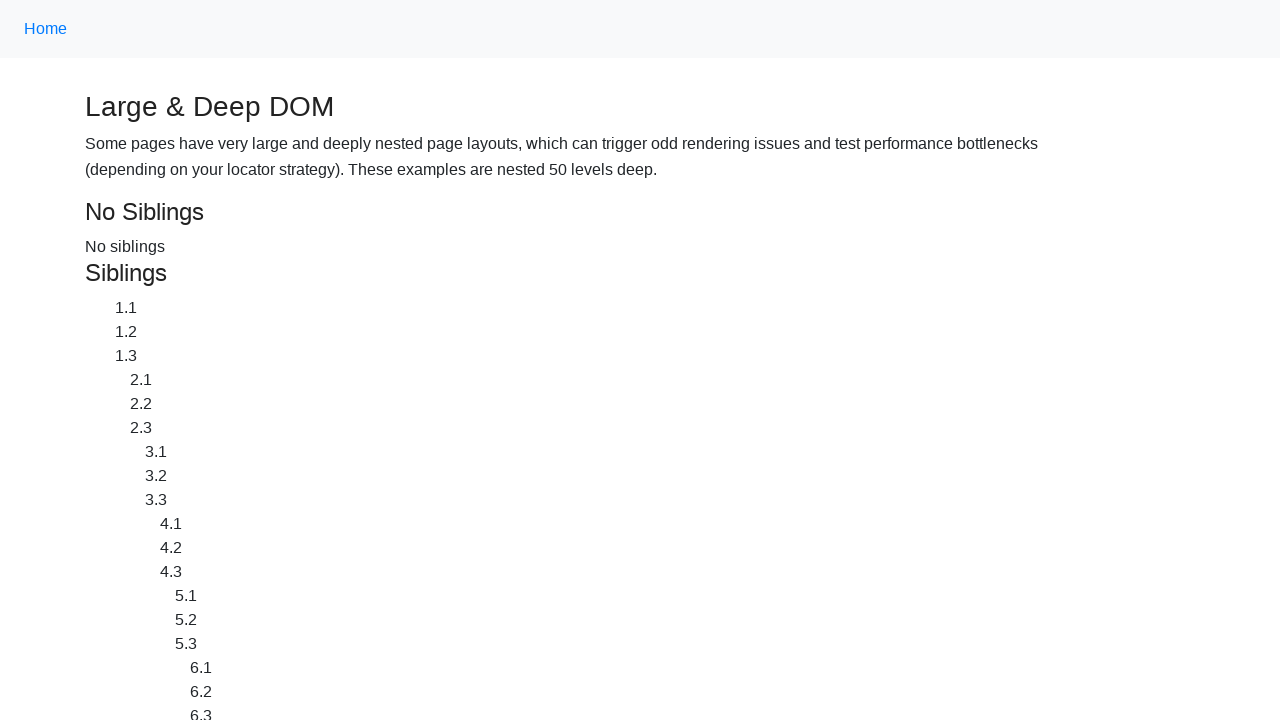

Located CYDEO link element
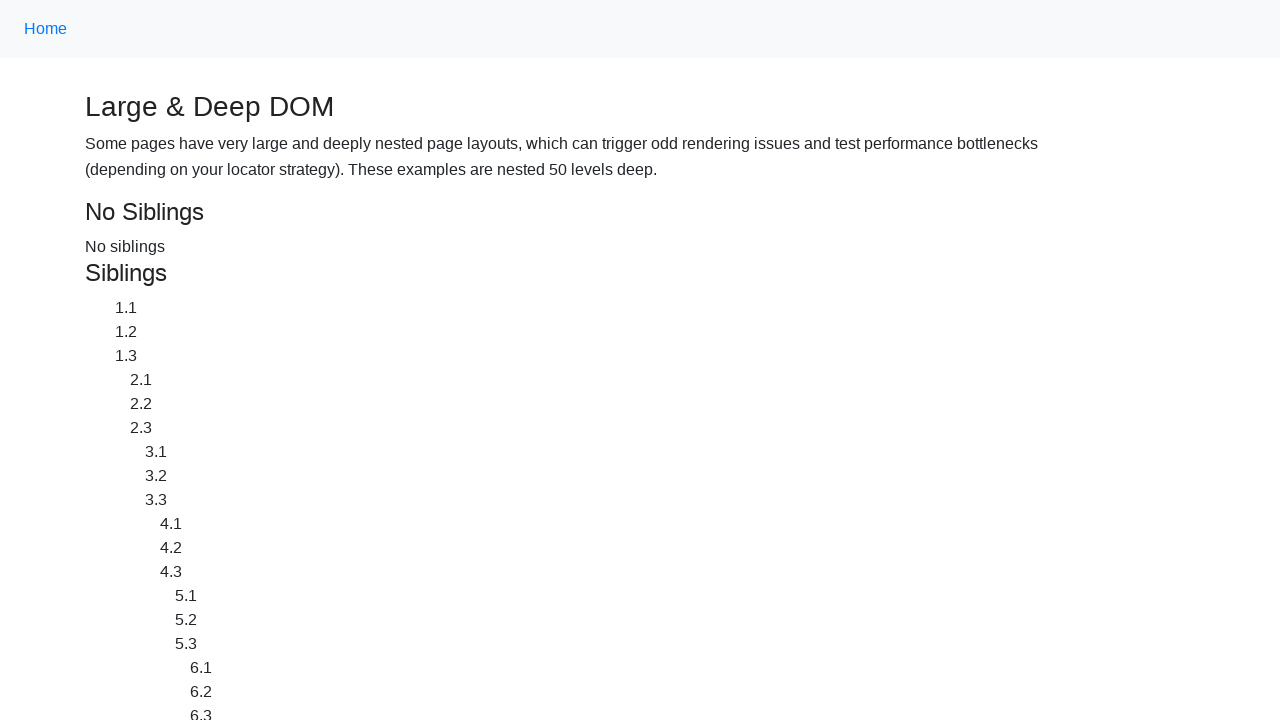

Located Home link element
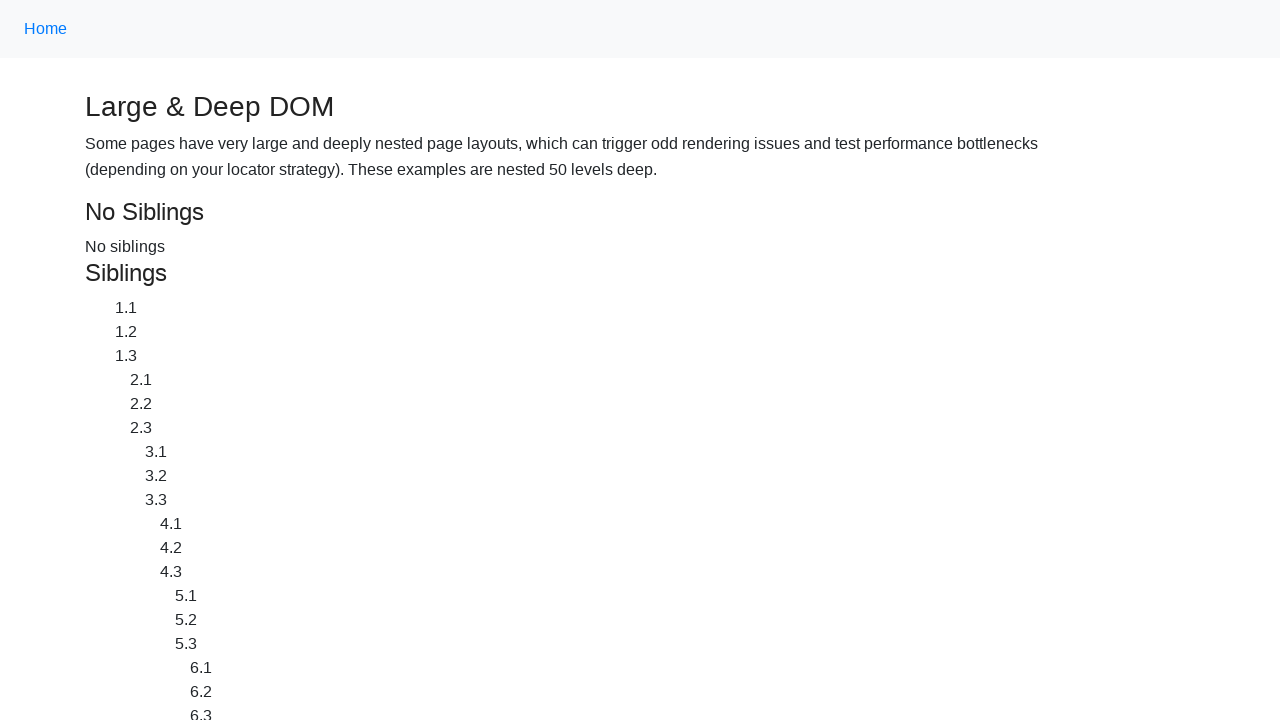

Scrolled down to CYDEO link using JavaScript executor
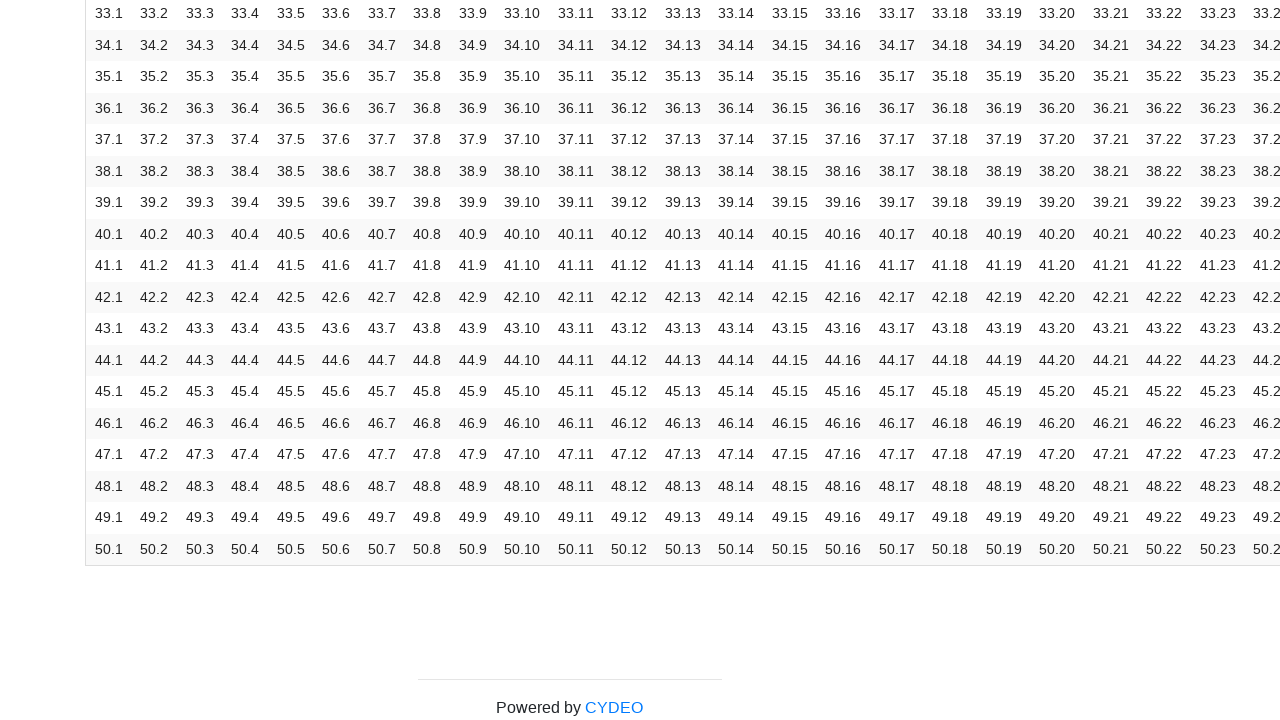

Waited 2 seconds for visual effect after scrolling to CYDEO
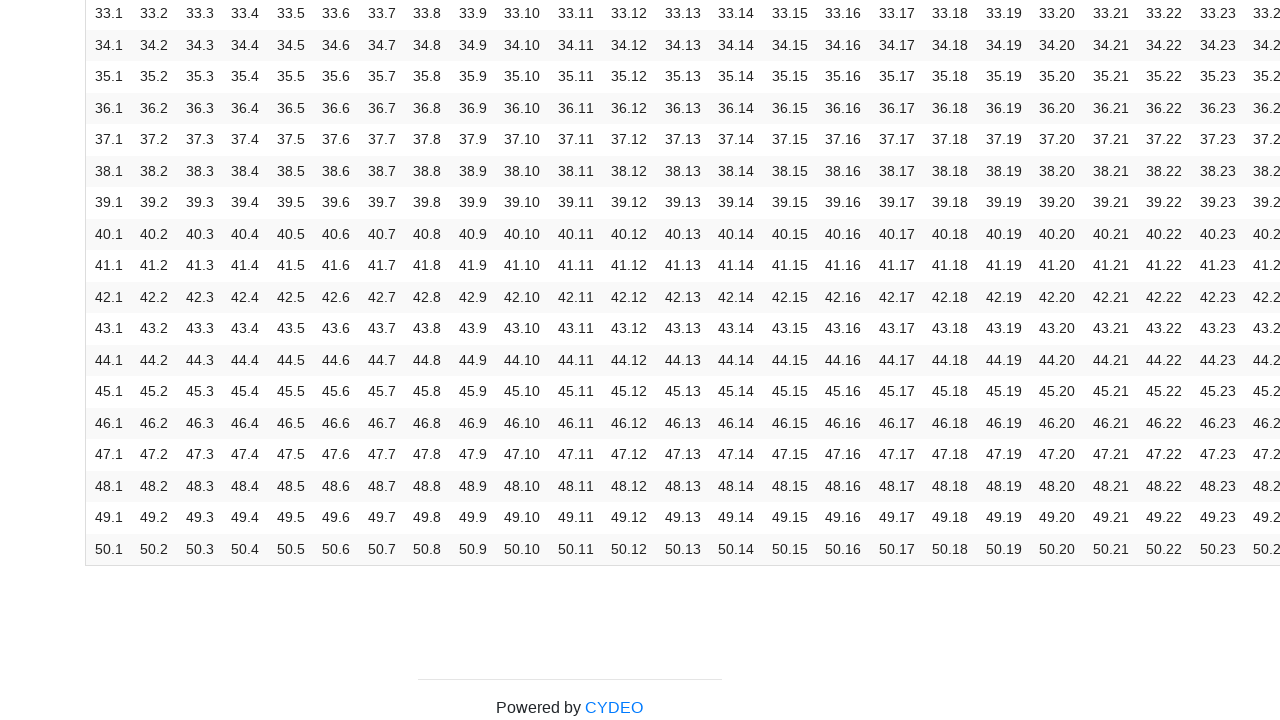

Scrolled up to Home link using JavaScript executor
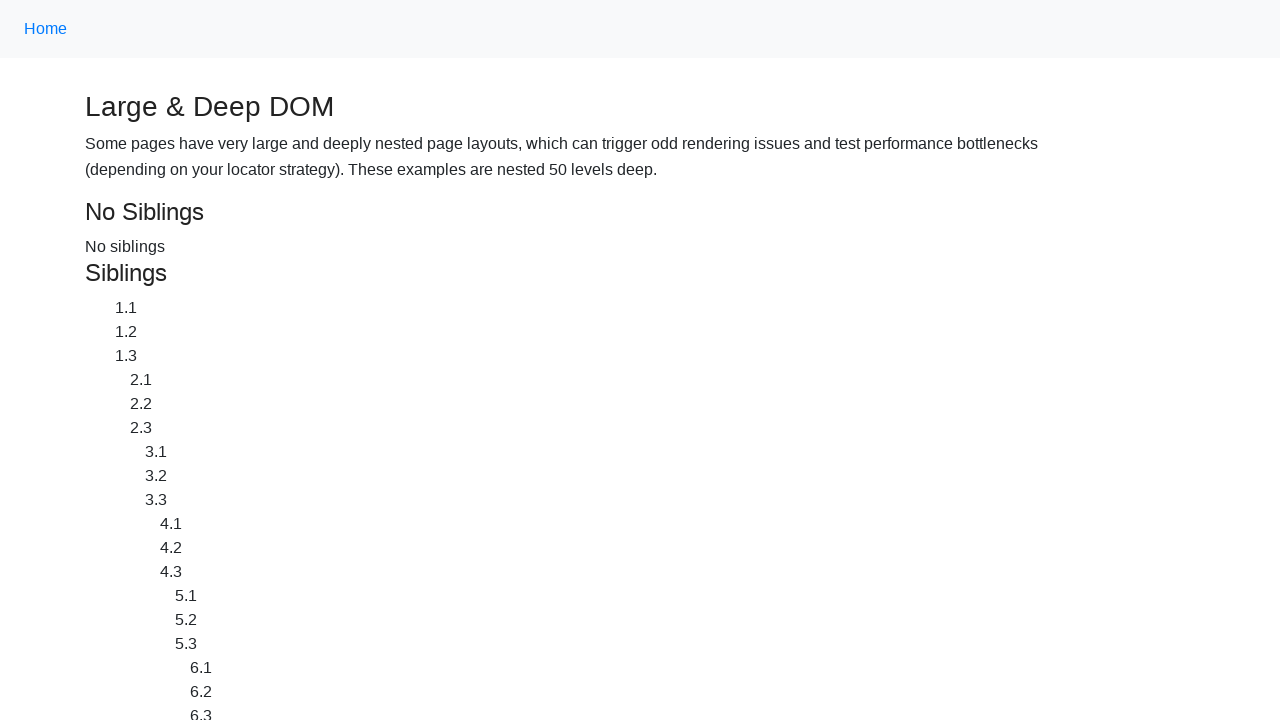

Waited 2 seconds for visual effect after scrolling to Home
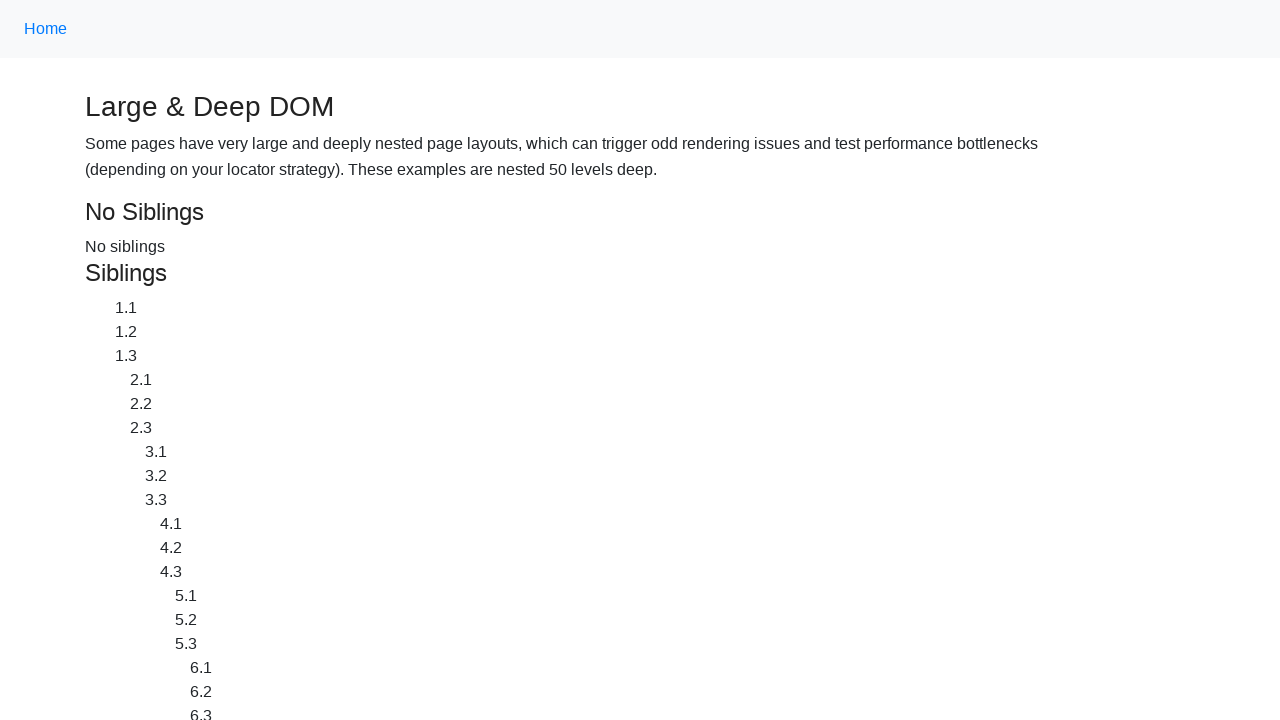

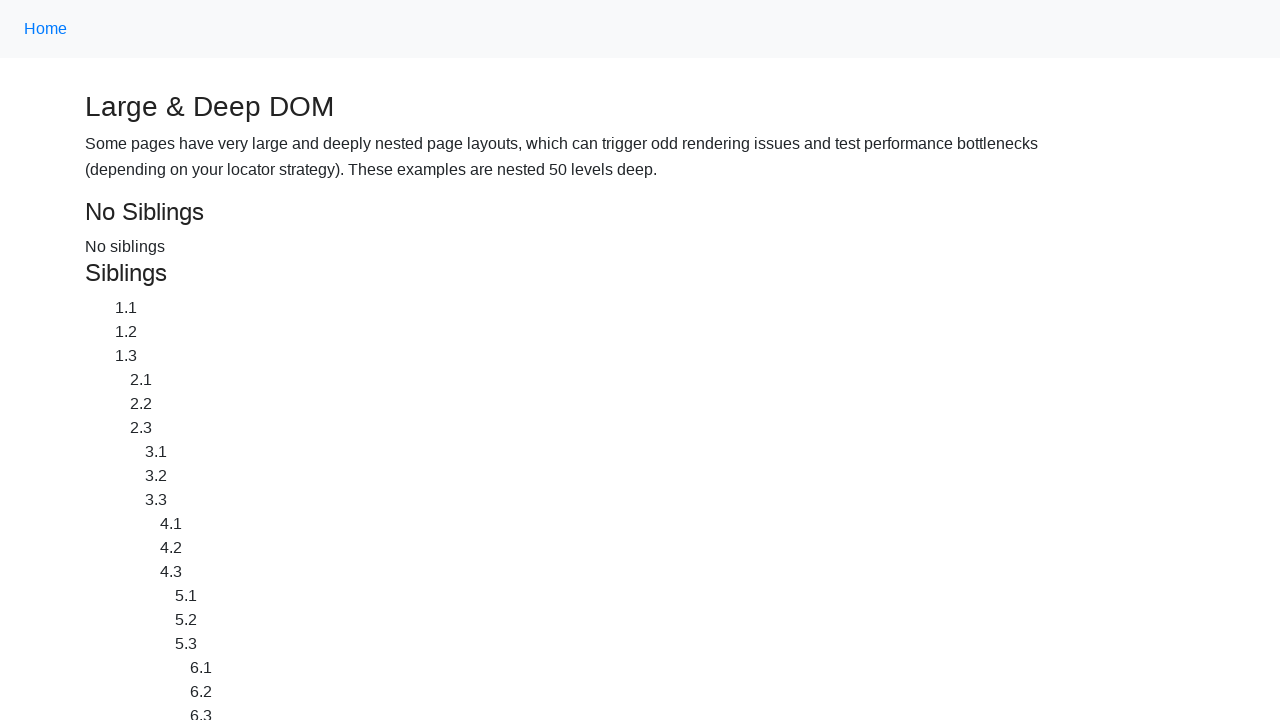